Tests JavaScript alert handling by clicking a button that triggers an alert and accepting it

Starting URL: https://the-internet.herokuapp.com/javascript_alerts

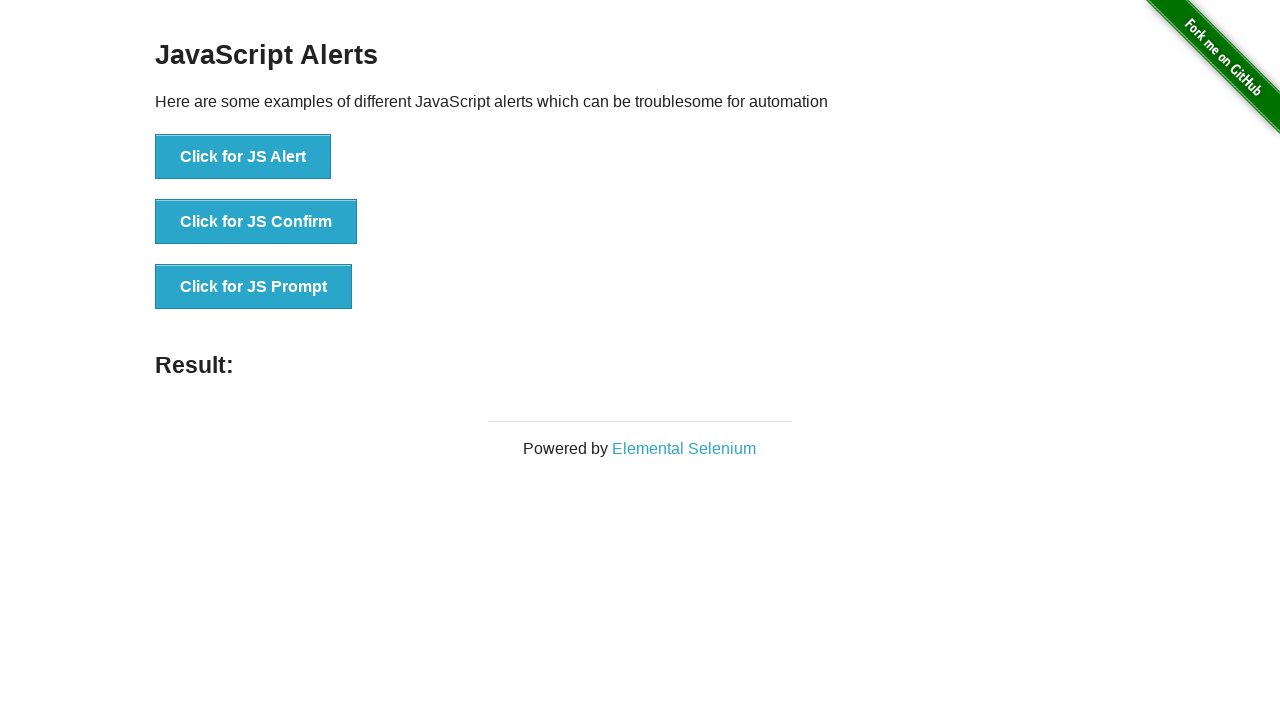

Clicked button to trigger JavaScript alert at (243, 157) on text='Click for JS Alert'
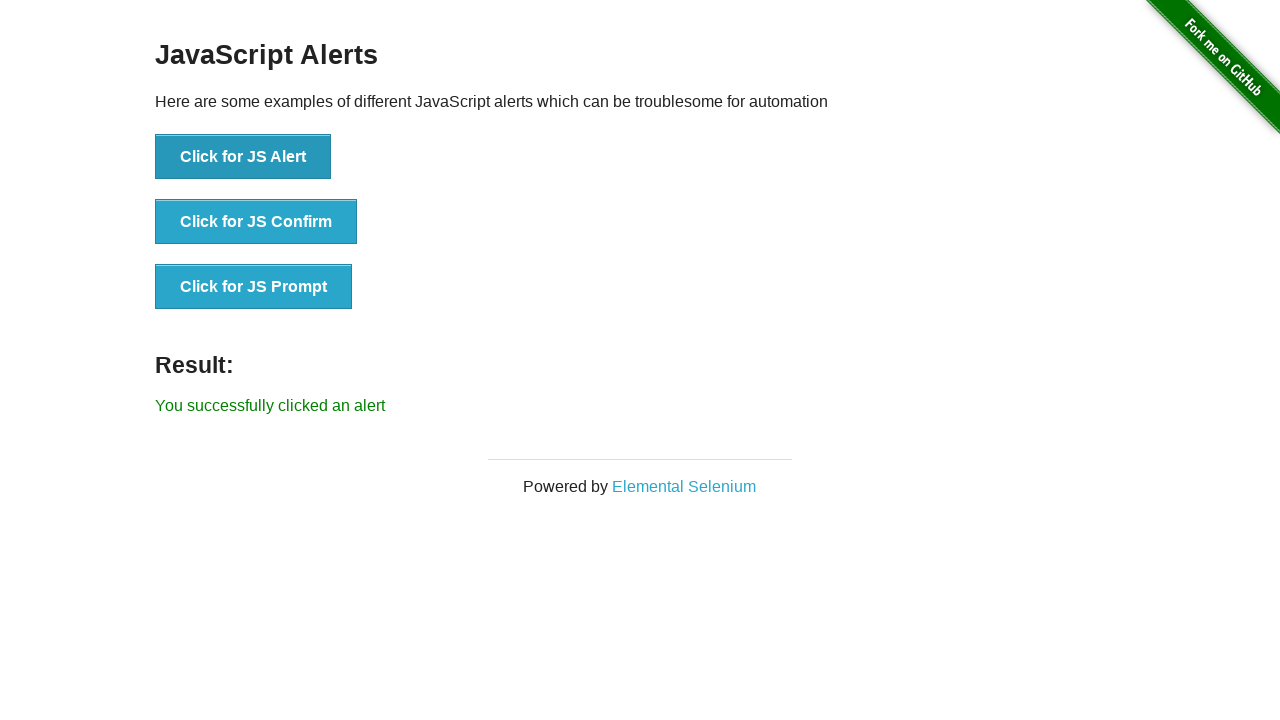

Set up dialog handler to accept the alert
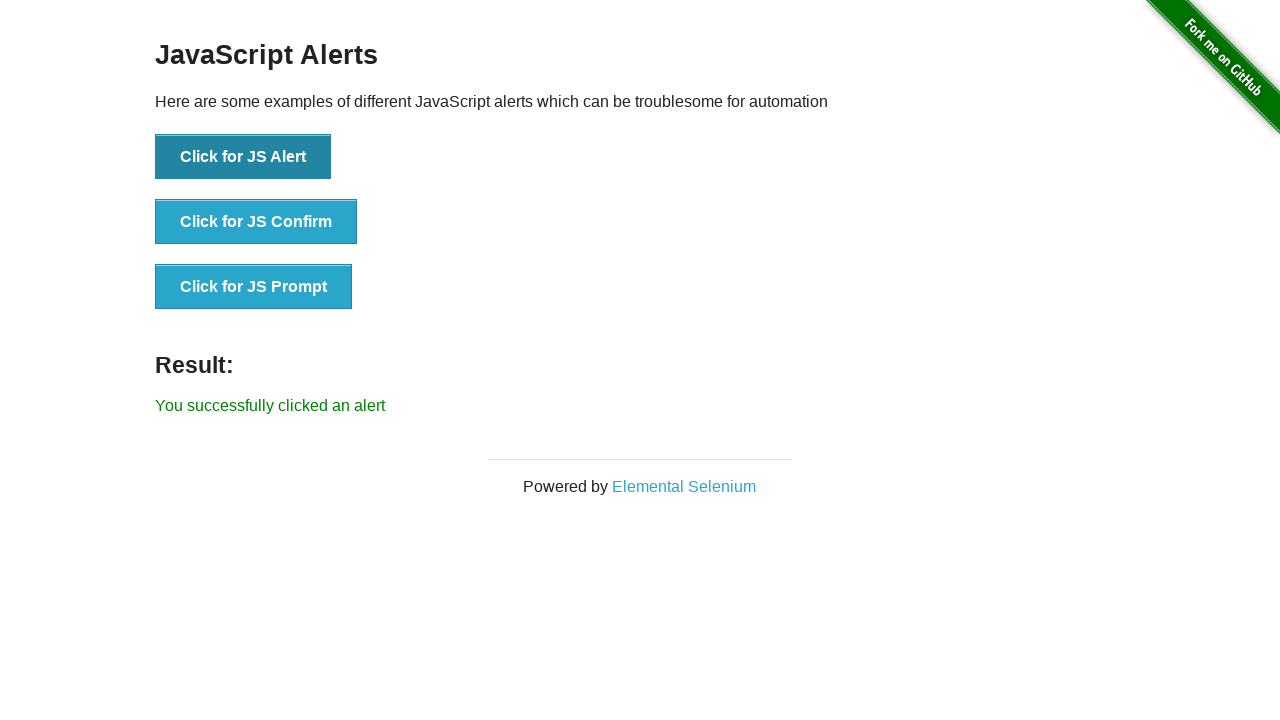

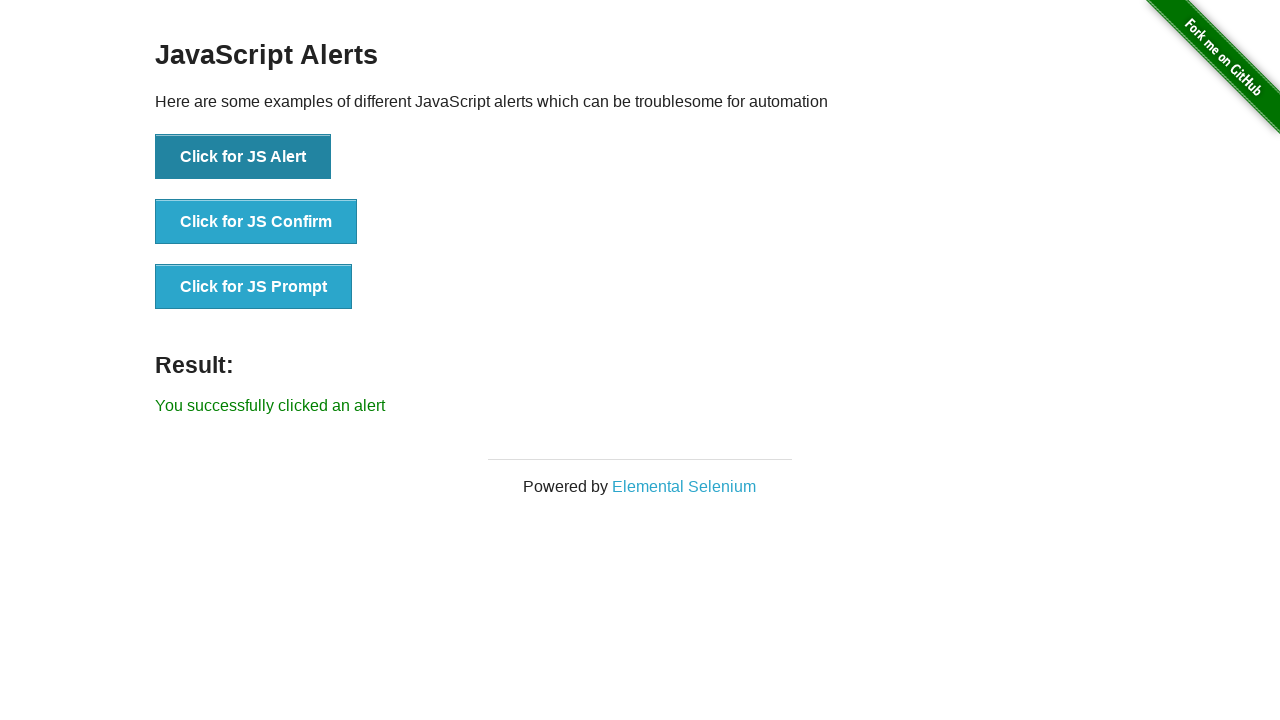